Tests a basic calculator web application by entering two numbers, selecting the subtract operation, clicking calculate, and verifying the result equals -1

Starting URL: https://testsheepnz.github.io/BasicCalculator.html

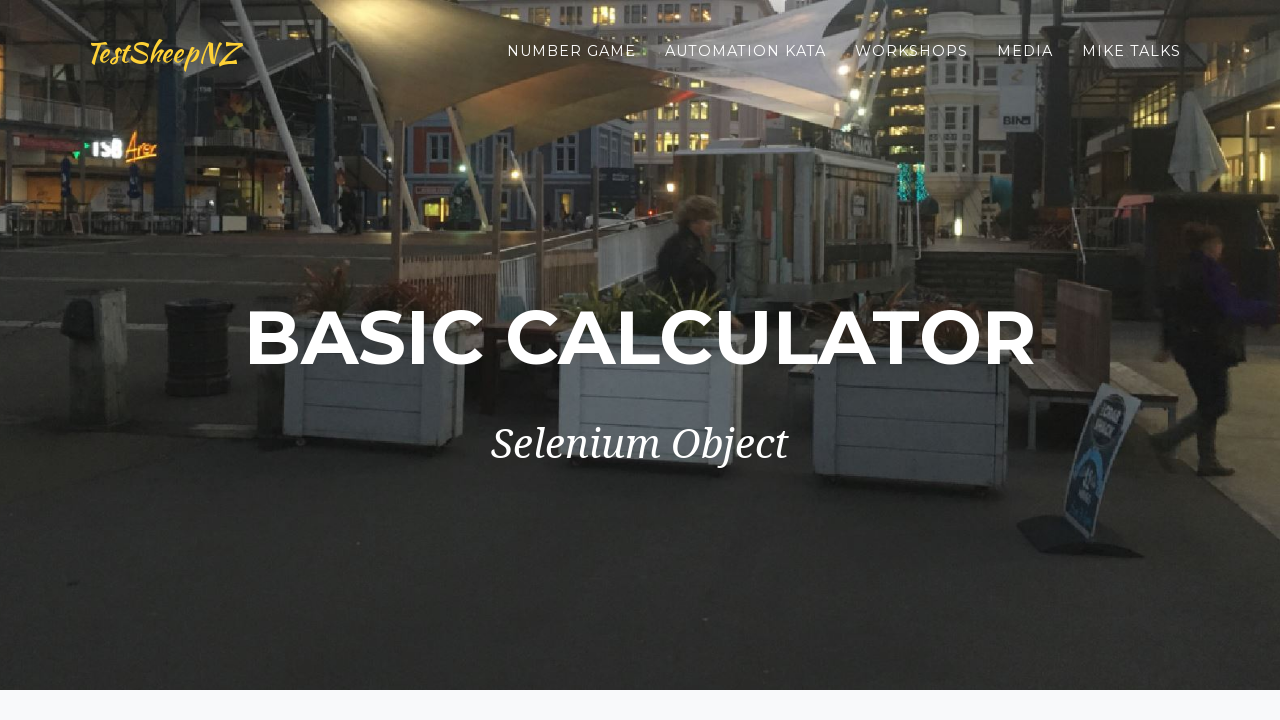

Filled first number field with '2' on input[name='number1']
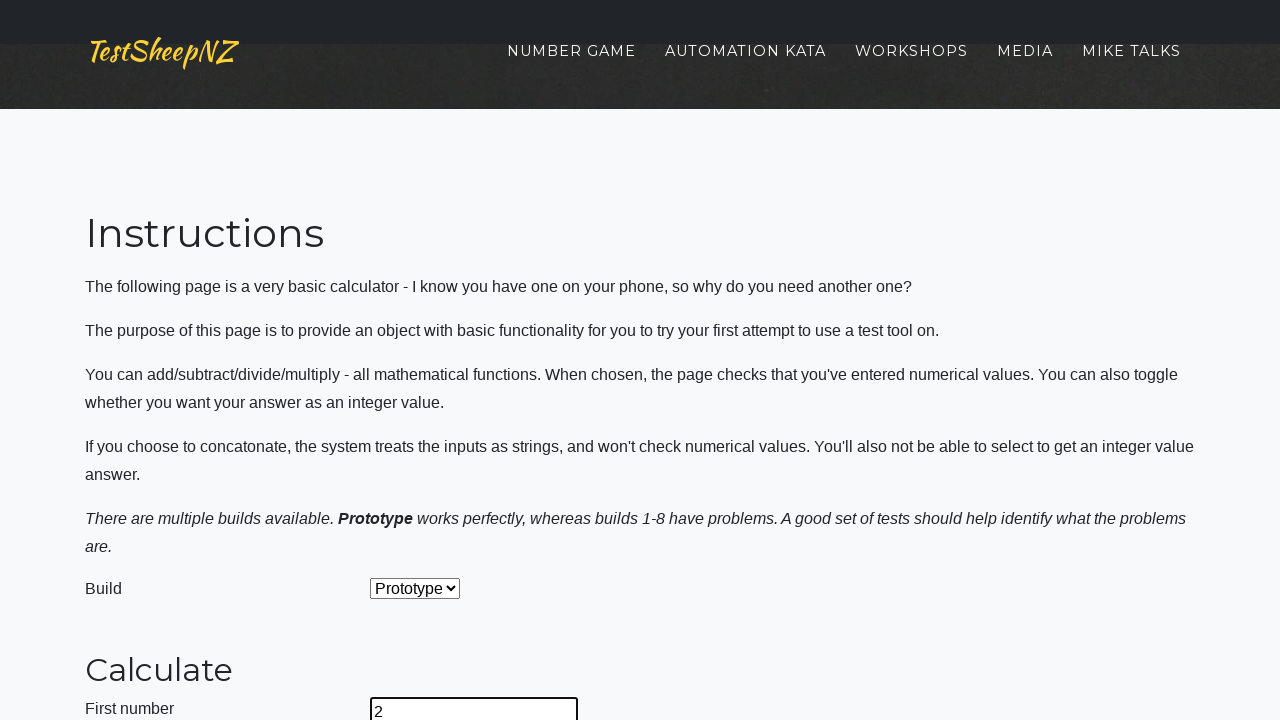

Filled second number field with '3' on input[name='number2']
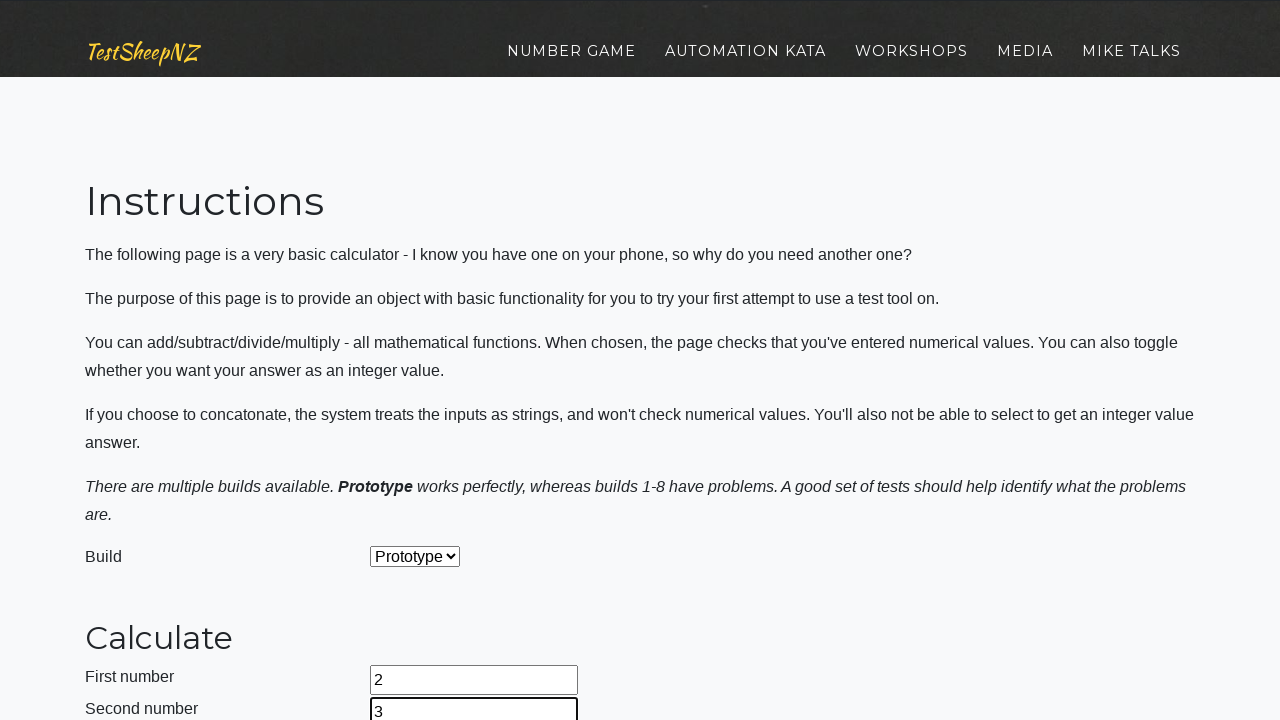

Selected 'Subtract' operation from dropdown on select[name='selectOperation']
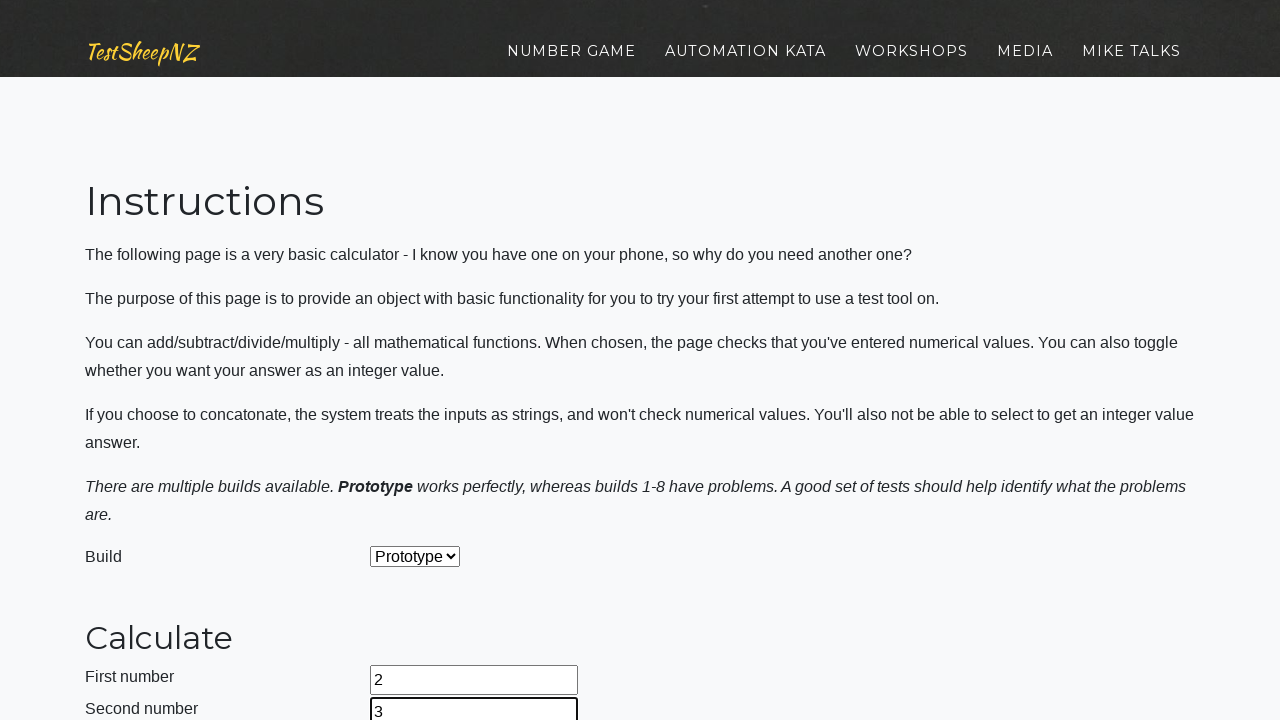

Clicked calculate button at (422, 361) on input[type='button']
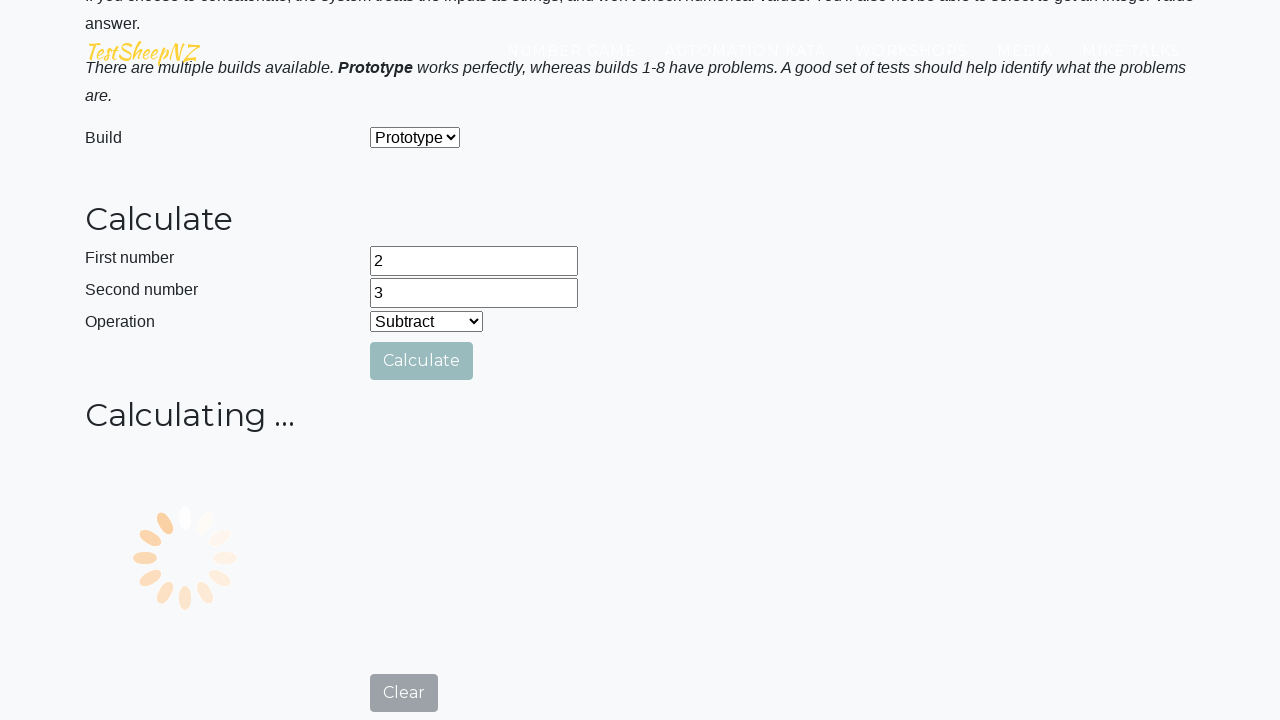

Answer field populated with result
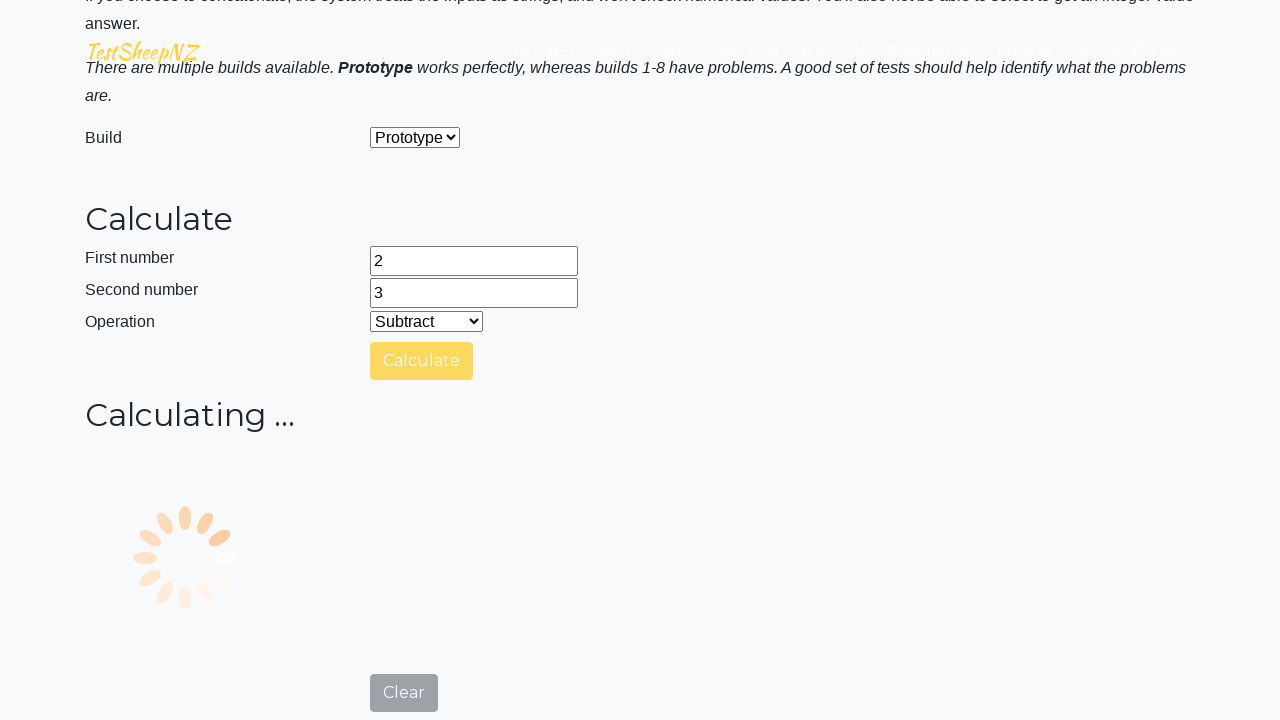

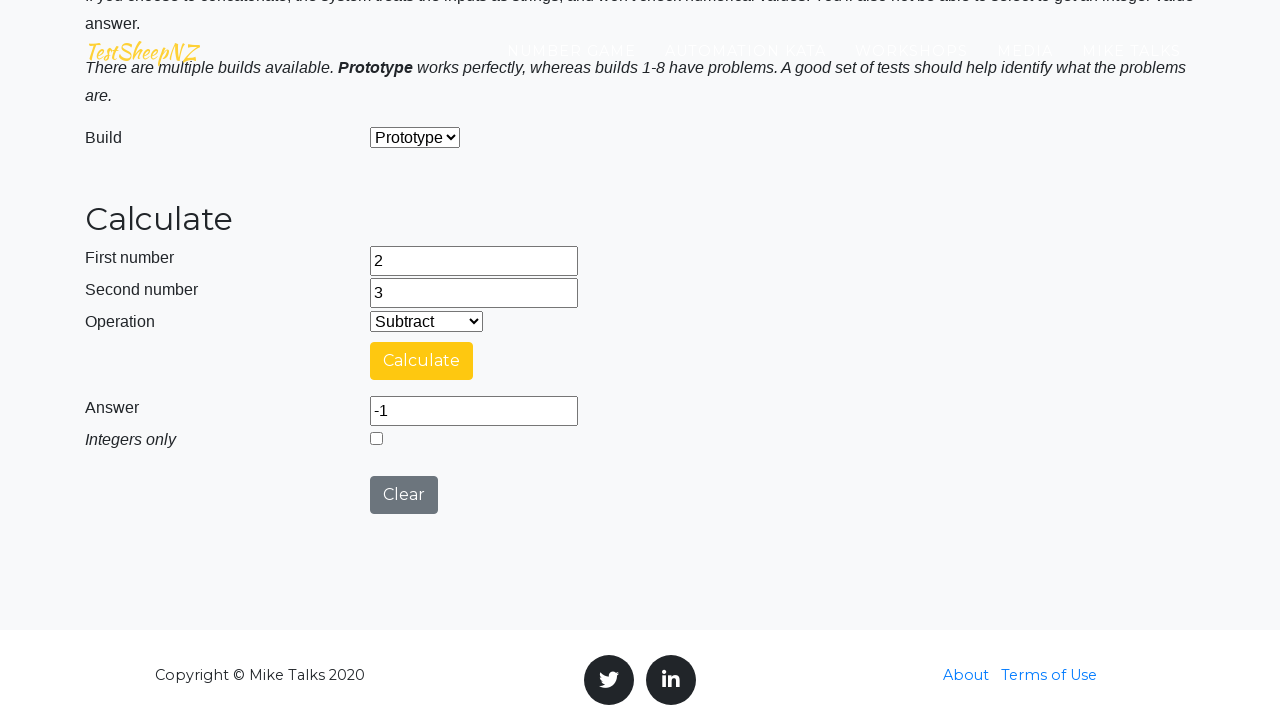